Tests dropdown selection functionality by selecting an option from a dropdown menu and retrieving all available options

Starting URL: https://seleniumbase.io/demo_page

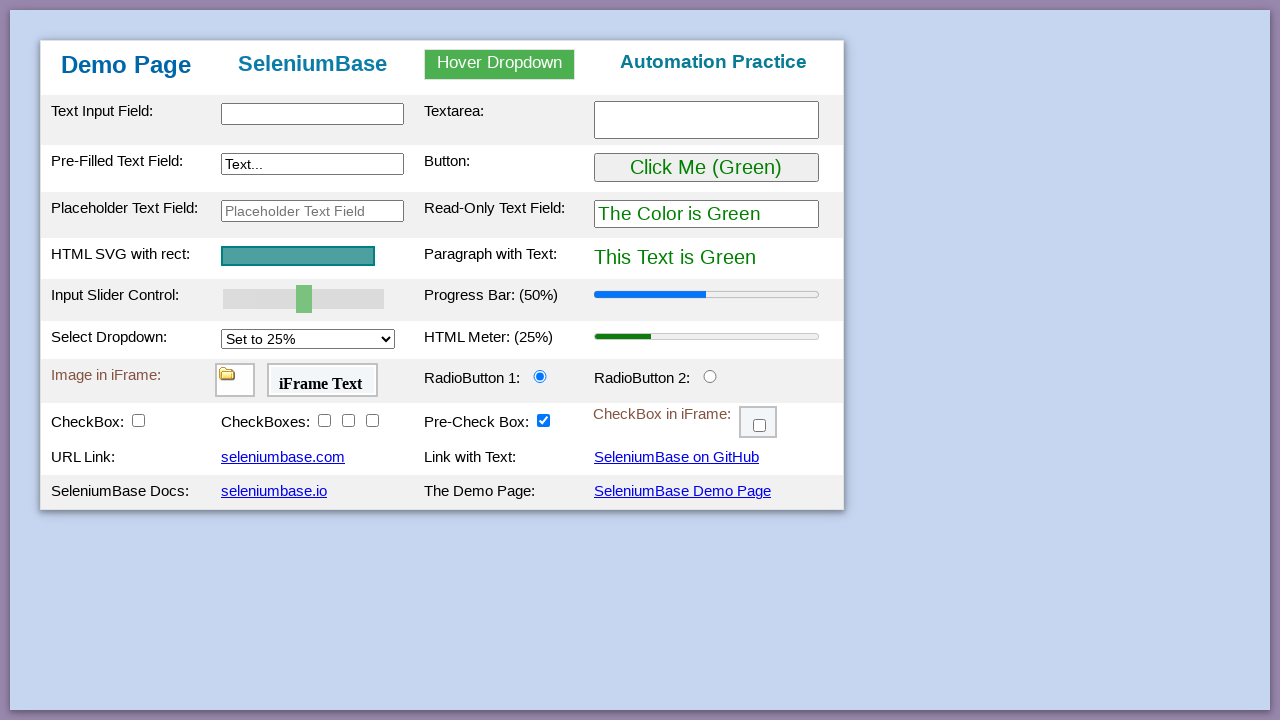

Located the dropdown element with id 'mySelect'
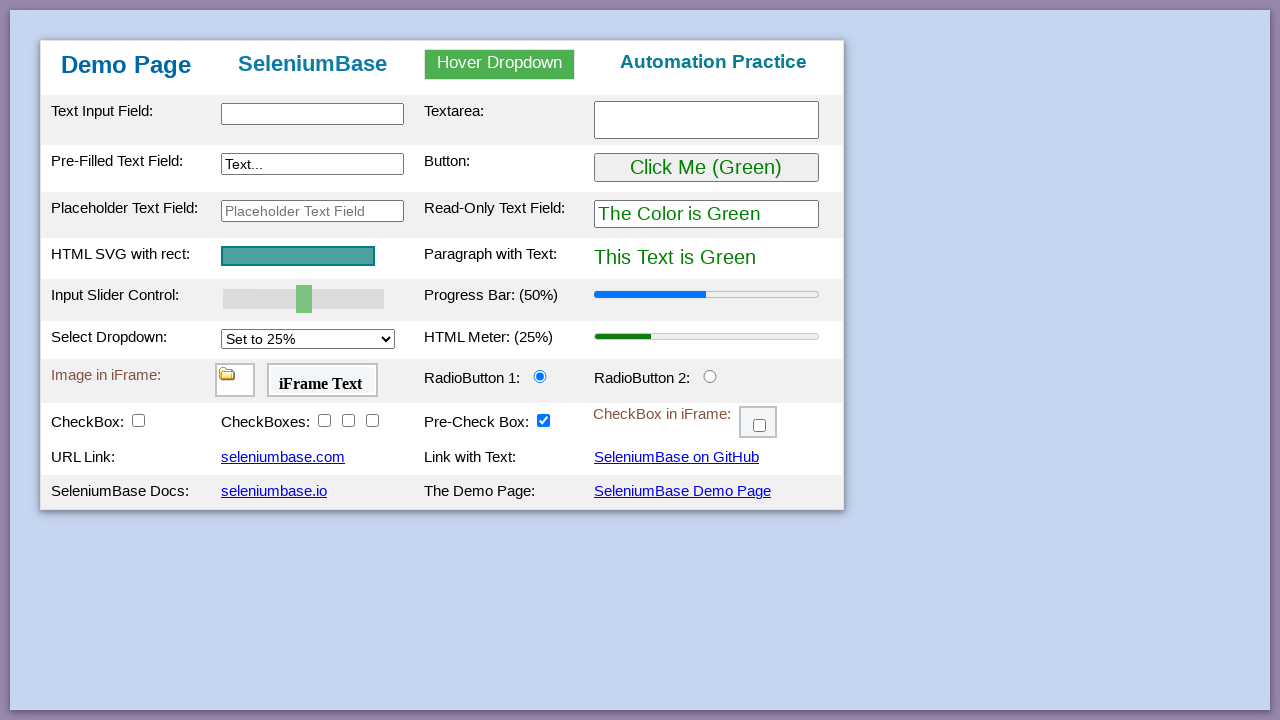

Selected the second option (index 1) from the dropdown on select#mySelect
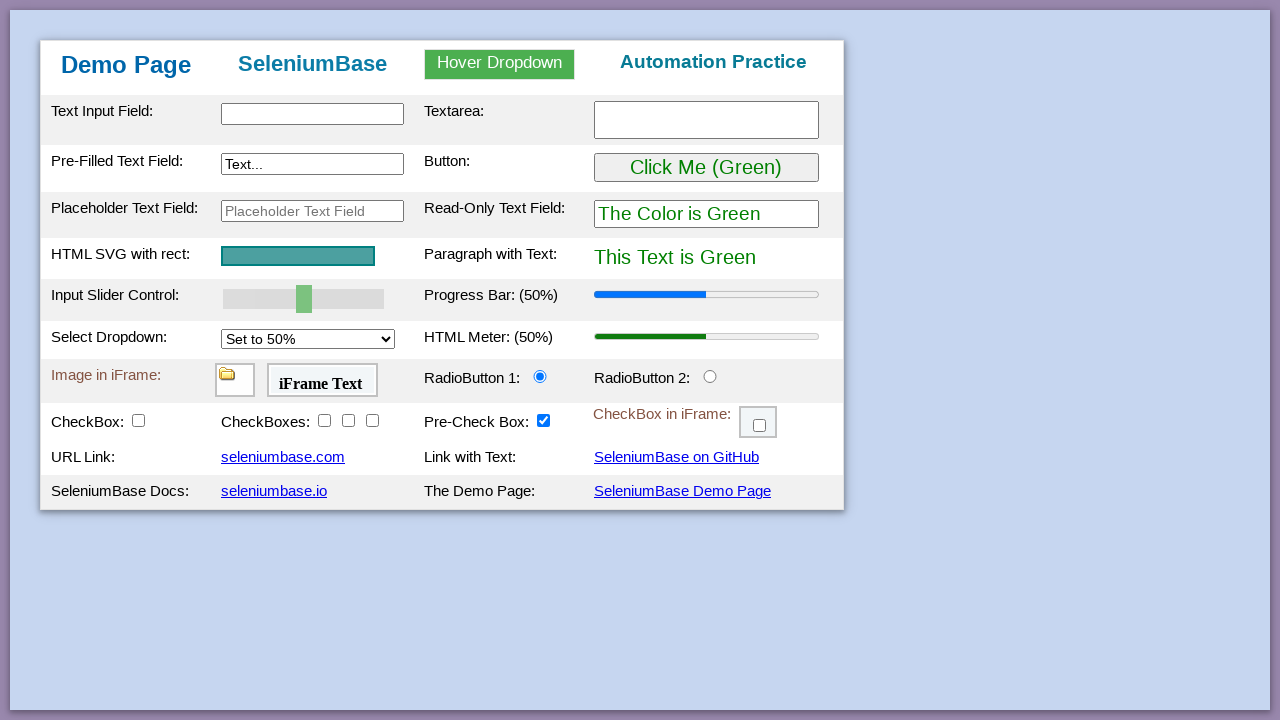

Retrieved all dropdown options - total count: 4
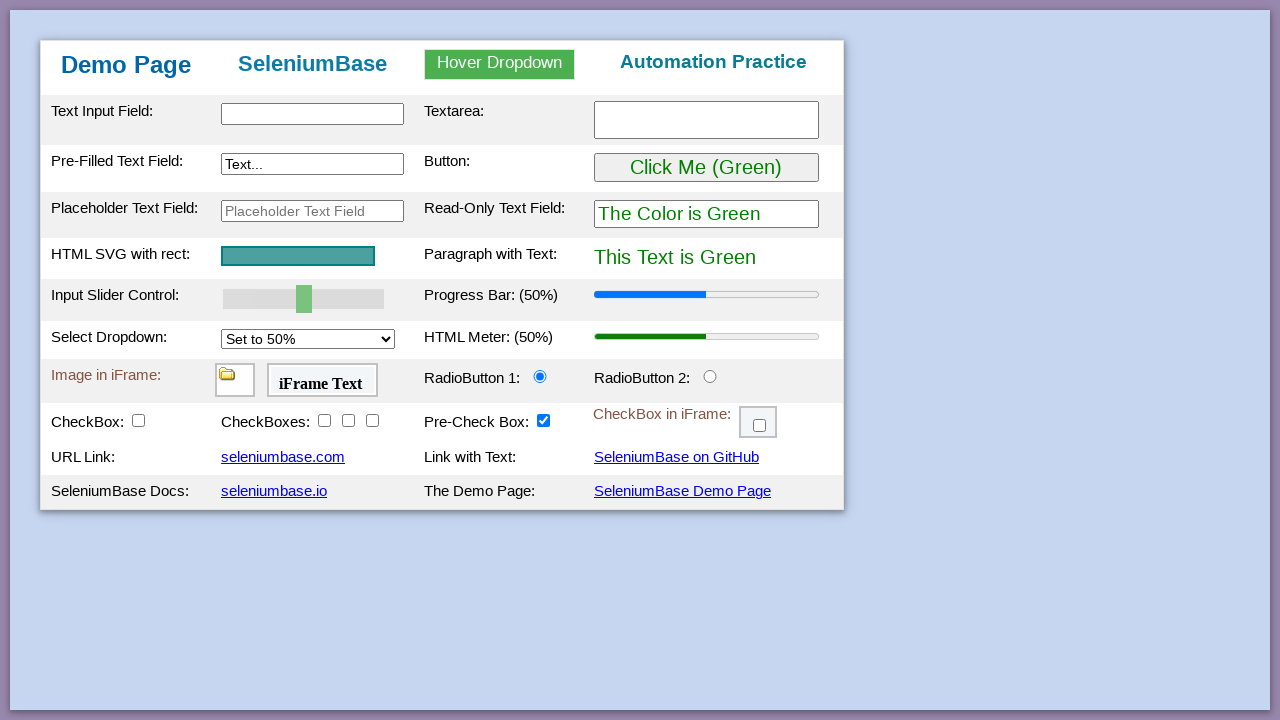

Processed dropdown option with text: 'Set to 25%'
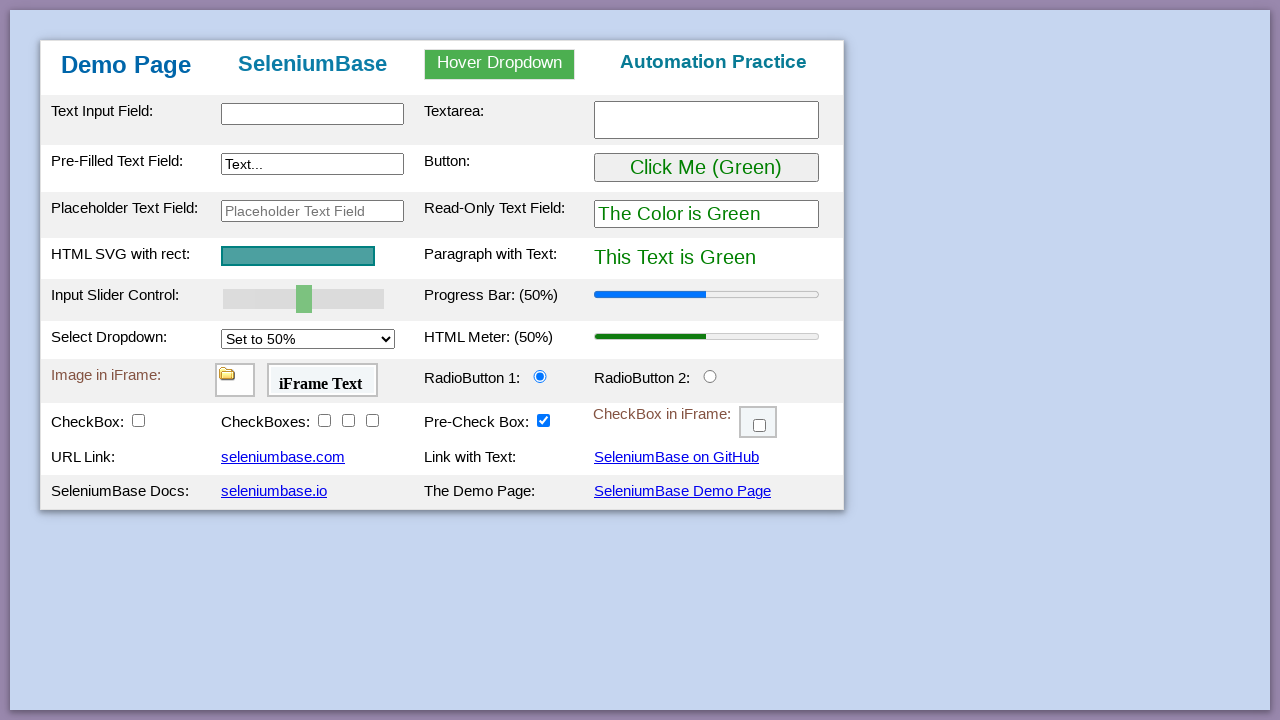

Processed dropdown option with text: 'Set to 50%'
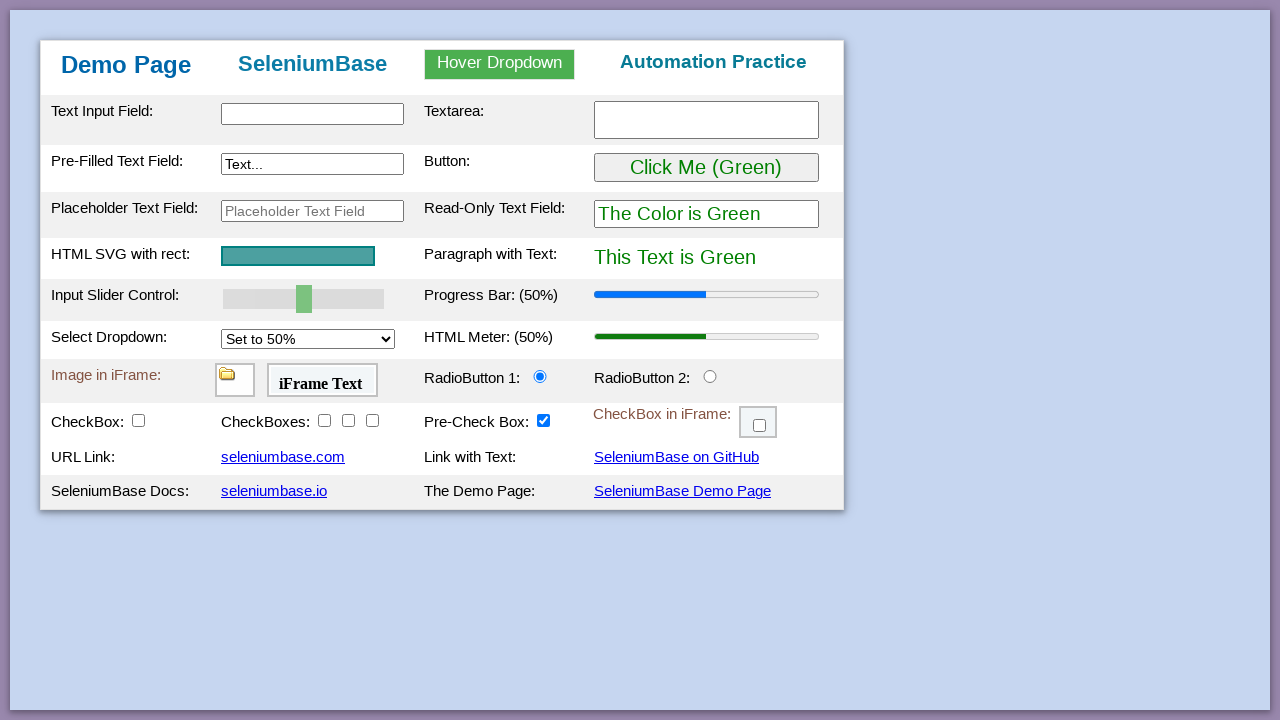

Processed dropdown option with text: 'Set to 75%'
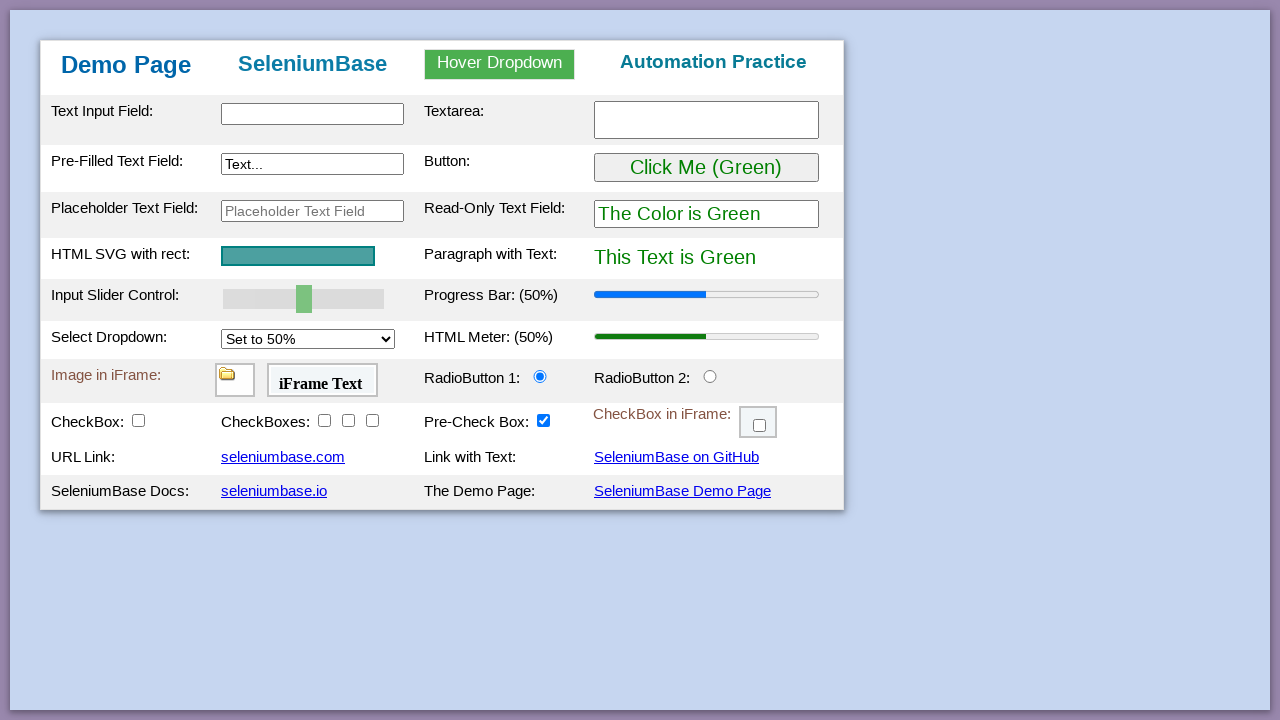

Processed dropdown option with text: 'Set to 100%'
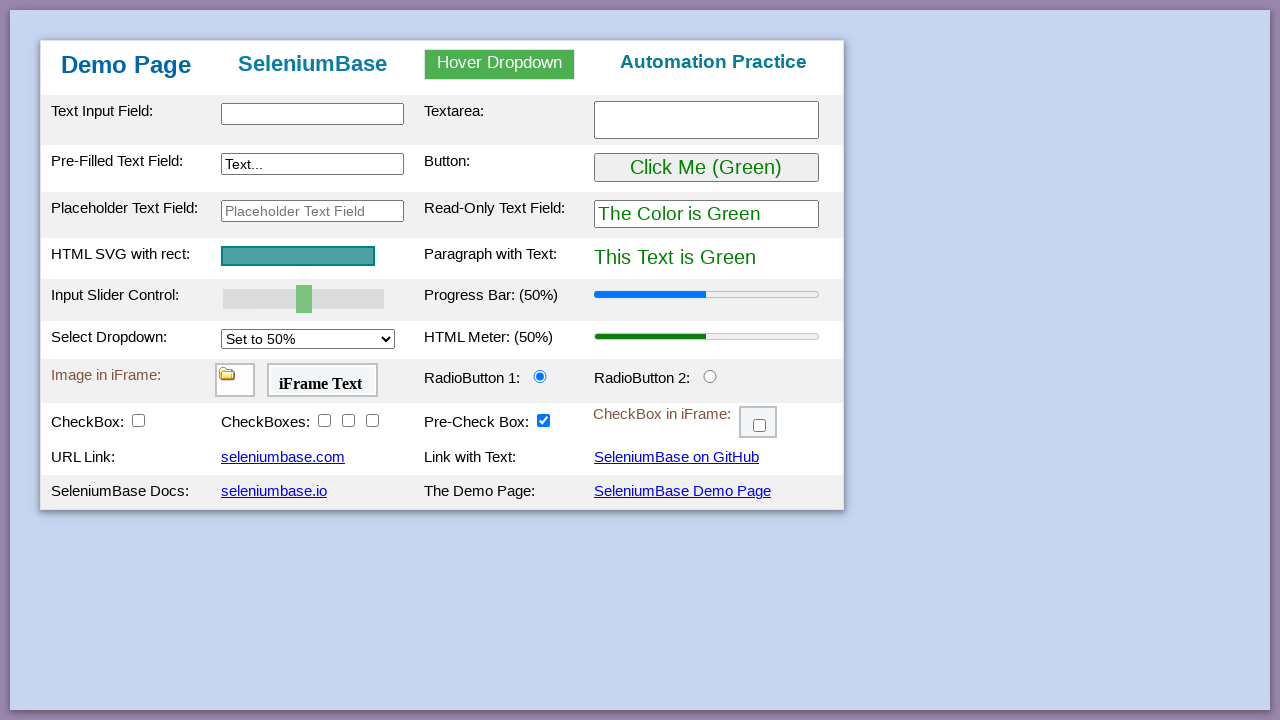

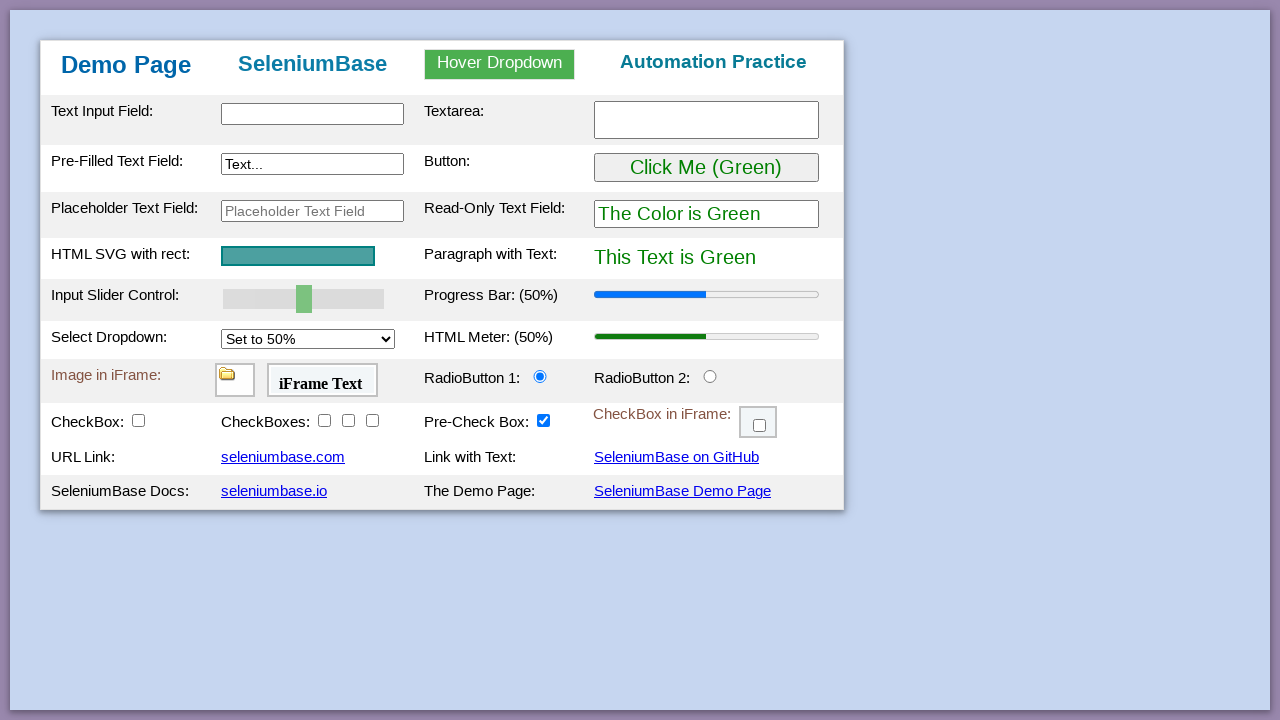